Tests deleting a row from the web table by clicking delete on the row containing "Vega" and verifying it's removed.

Starting URL: https://demoqa.com/elements

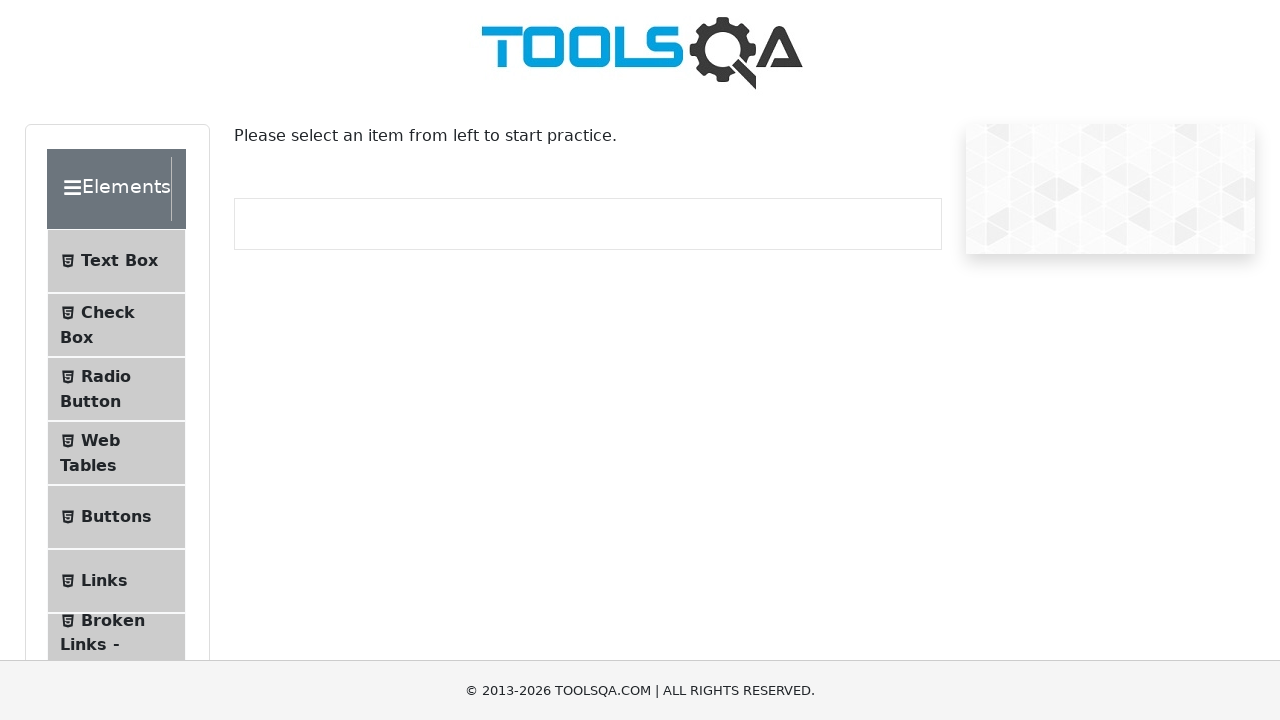

Clicked on Web Tables menu item at (100, 440) on text=Web Tables
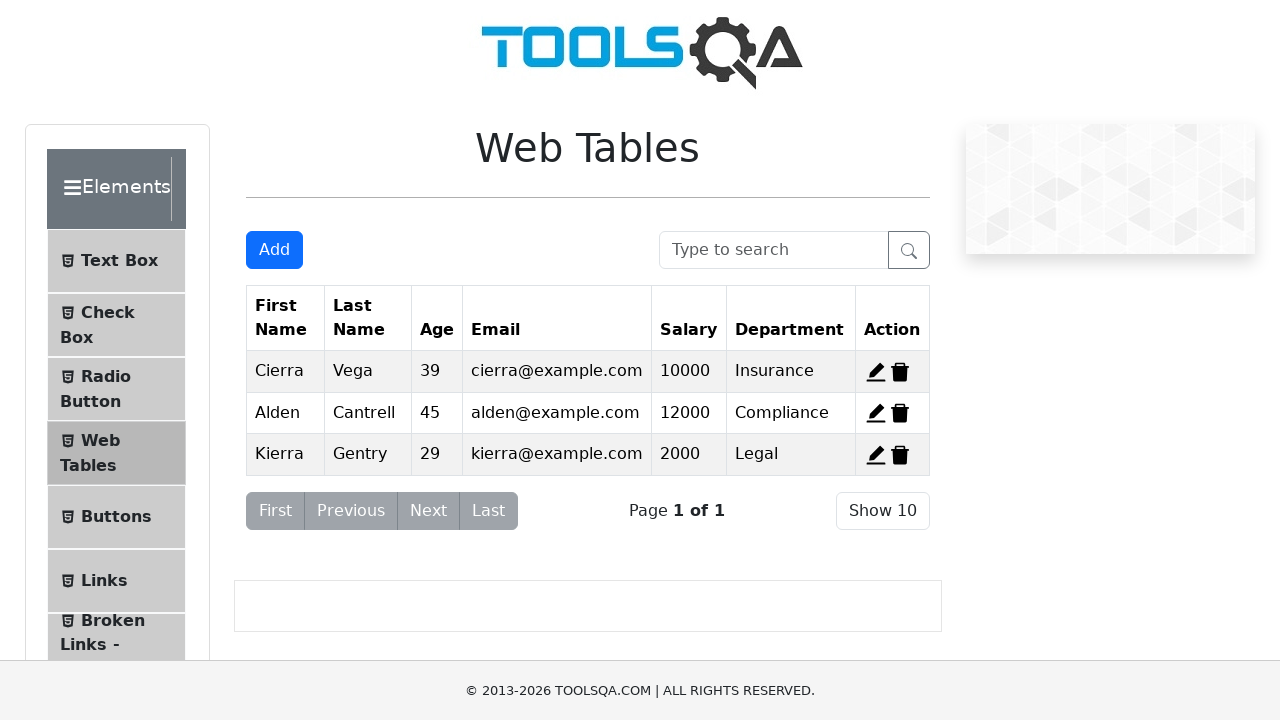

Clicked delete button on the row containing 'Vega' at (900, 372) on text=Vega >> xpath=.. >> [title='Delete']
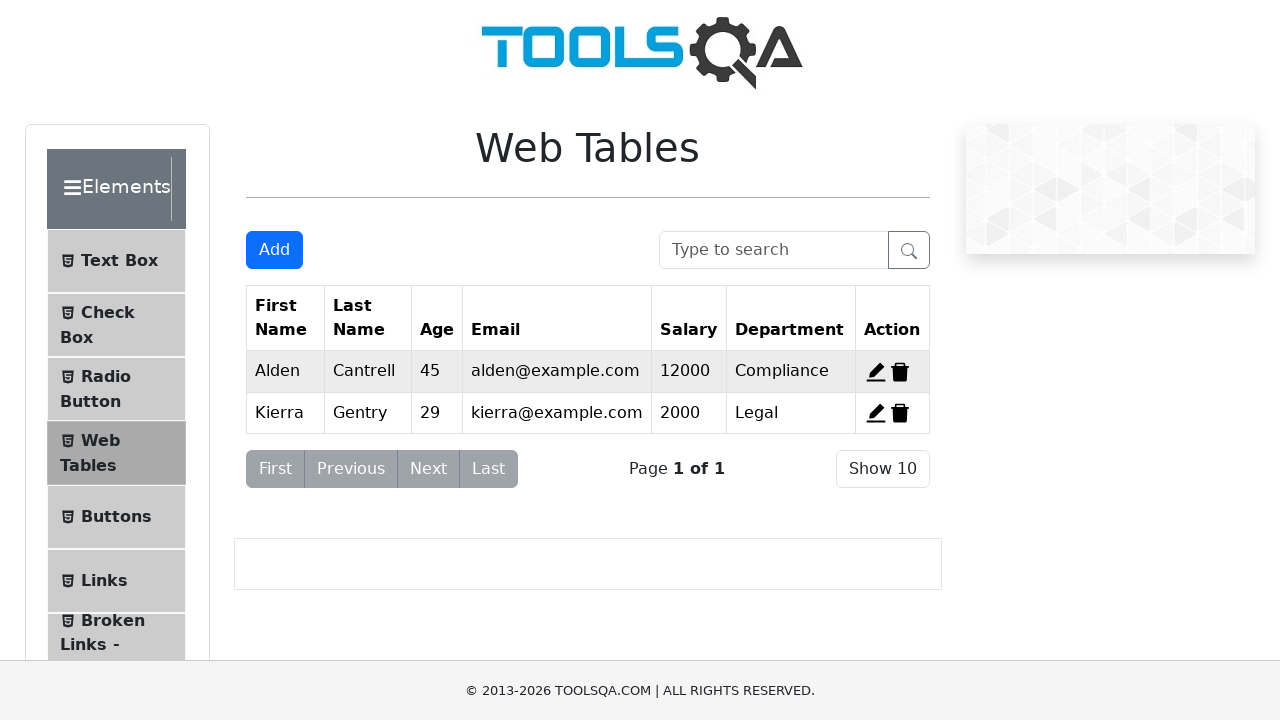

Waited 500ms for deletion to complete
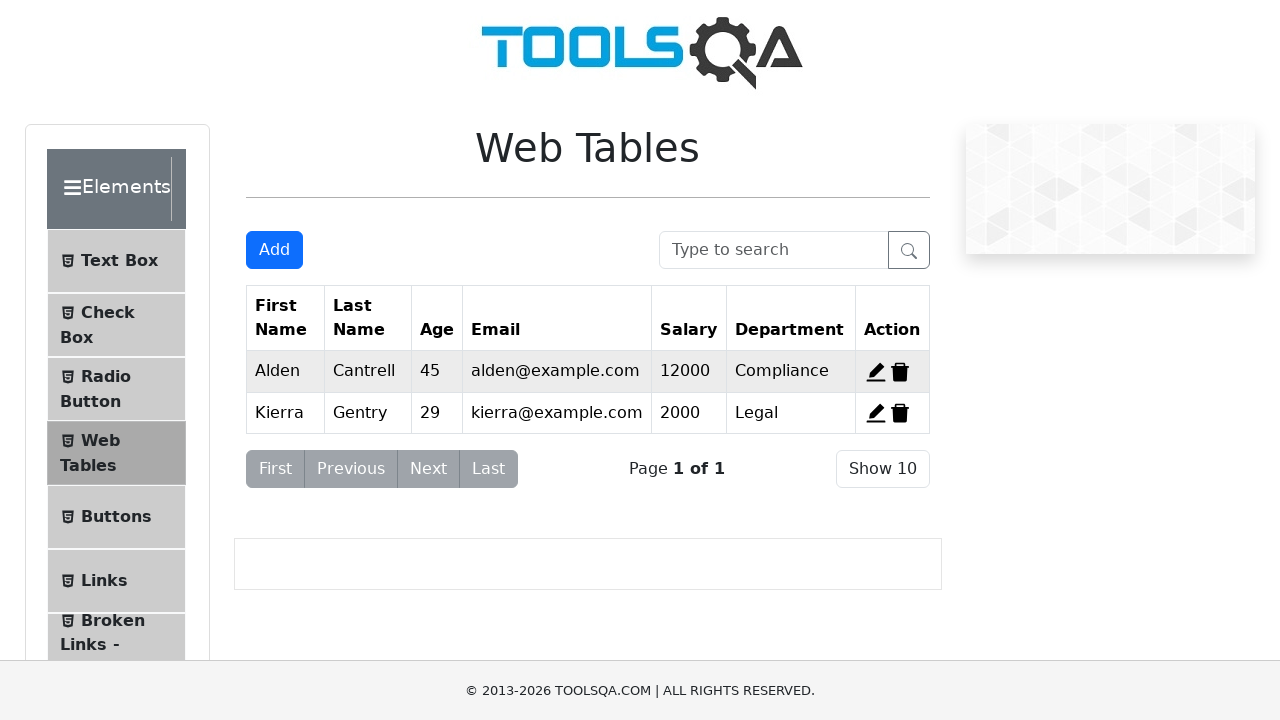

Verified that 'Vega' entry is no longer in the web table
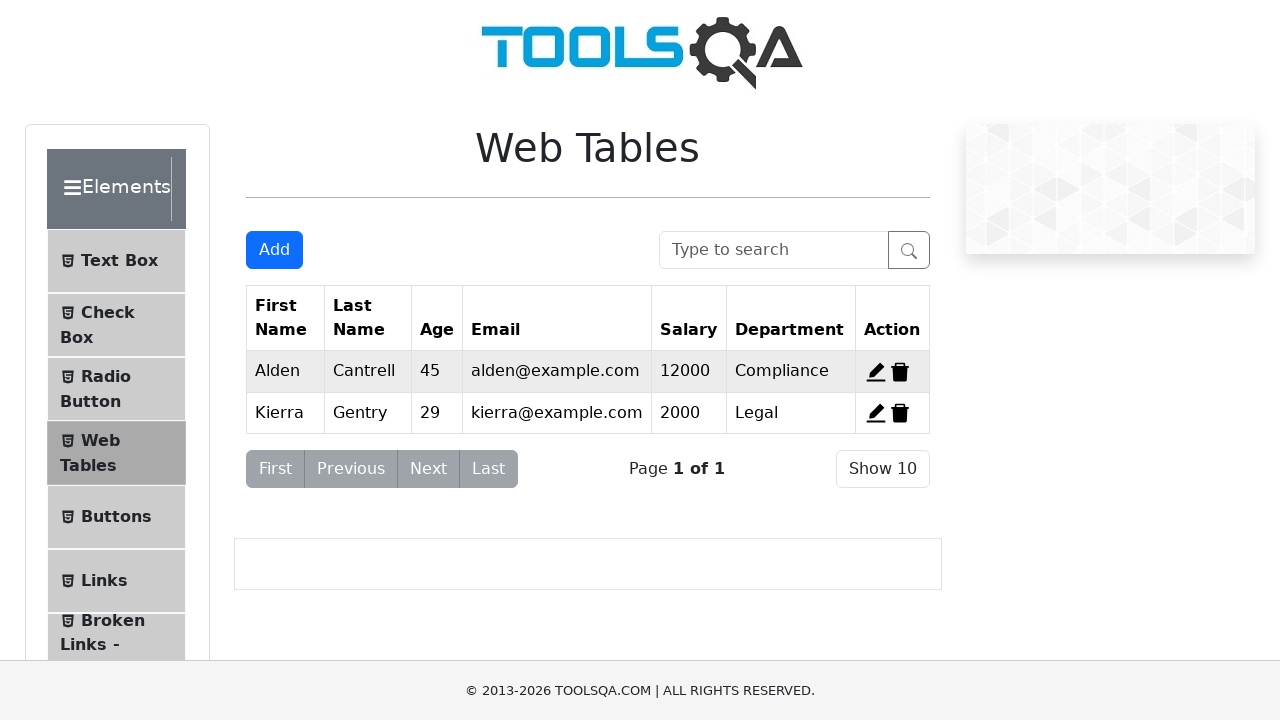

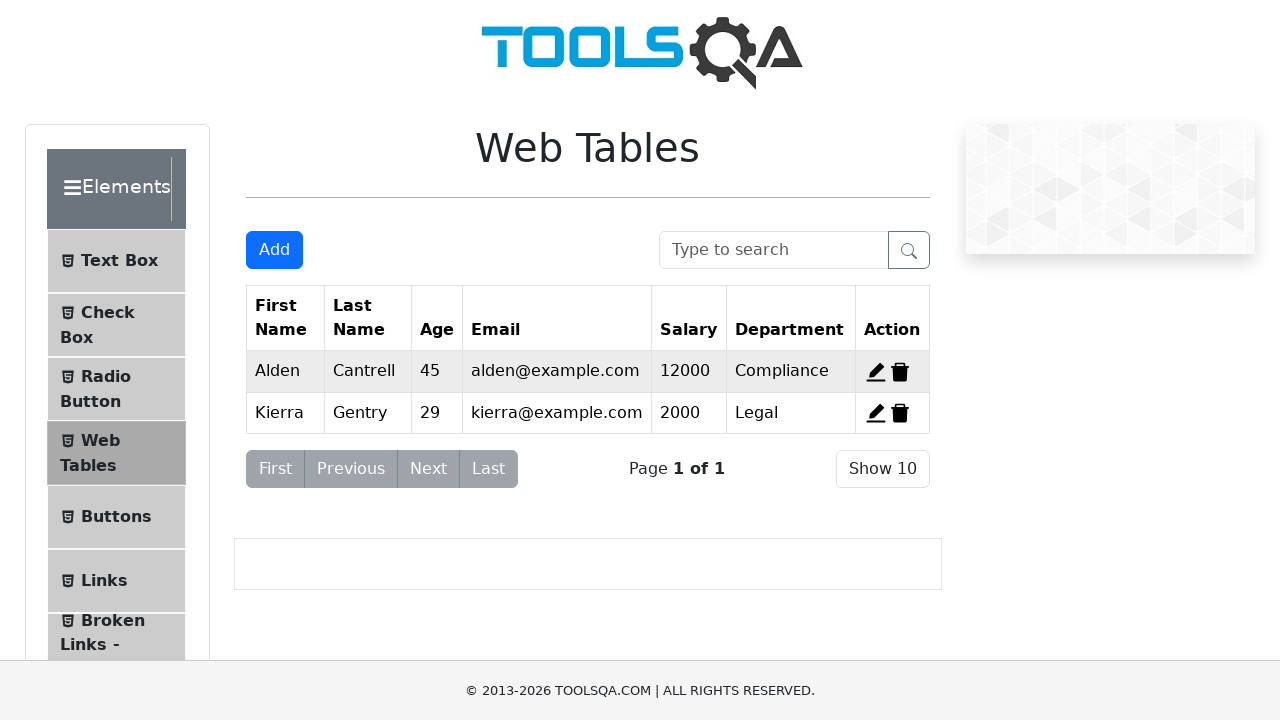